Tests iframe switching functionality by navigating to jQuery UI demo page, switching to the demo iframe, and clicking a button inside it

Starting URL: https://jqueryui.com/switchClass/

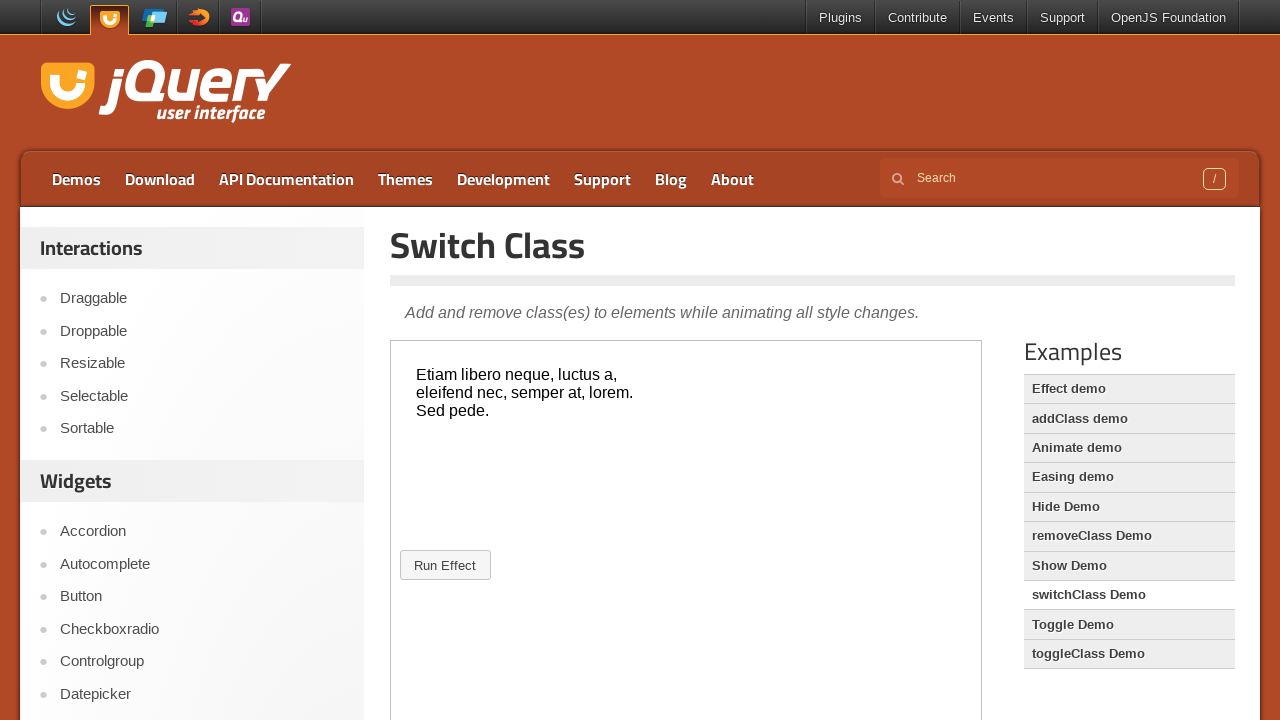

Located the demo iframe element
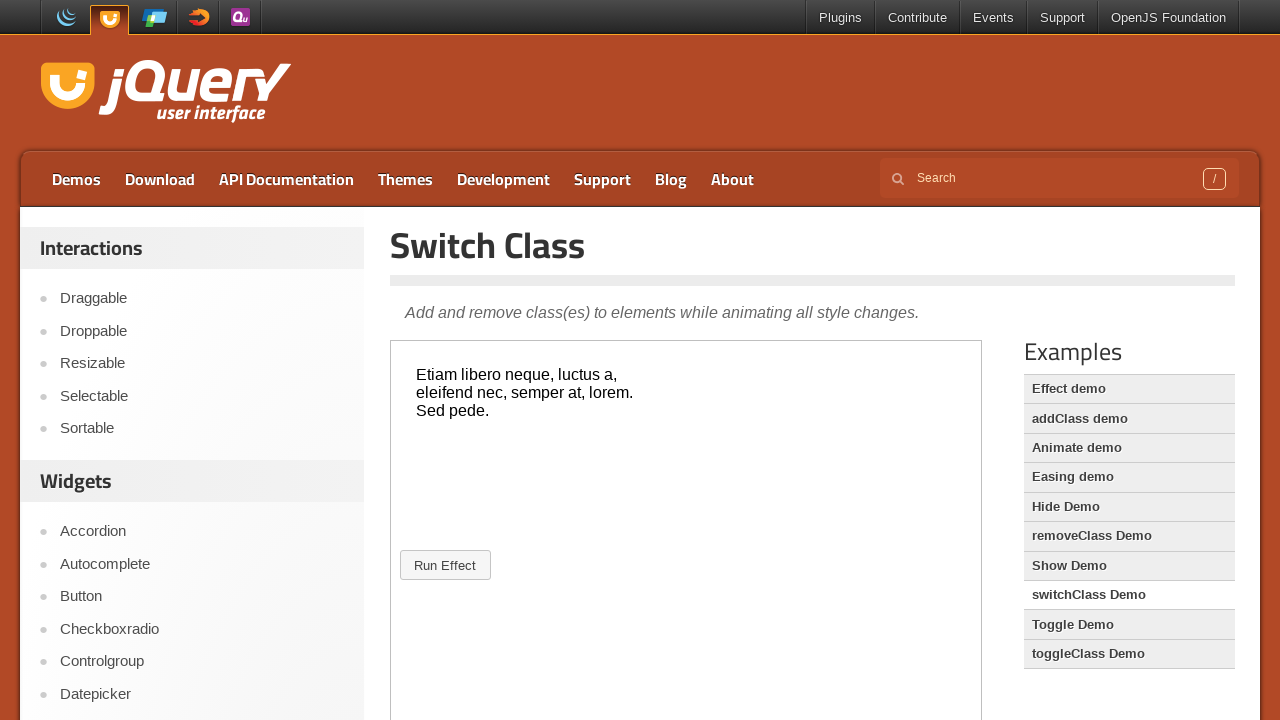

Clicked the button inside the demo iframe at (445, 565) on iframe.demo-frame >> internal:control=enter-frame >> #button
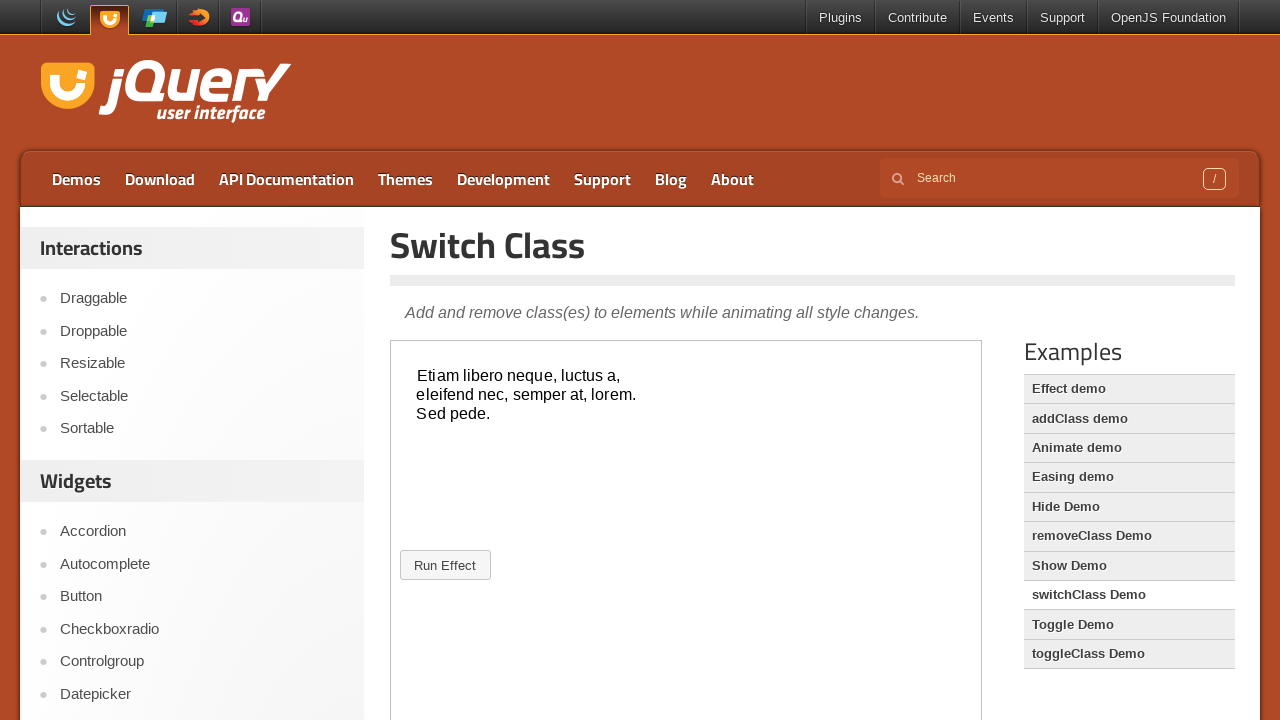

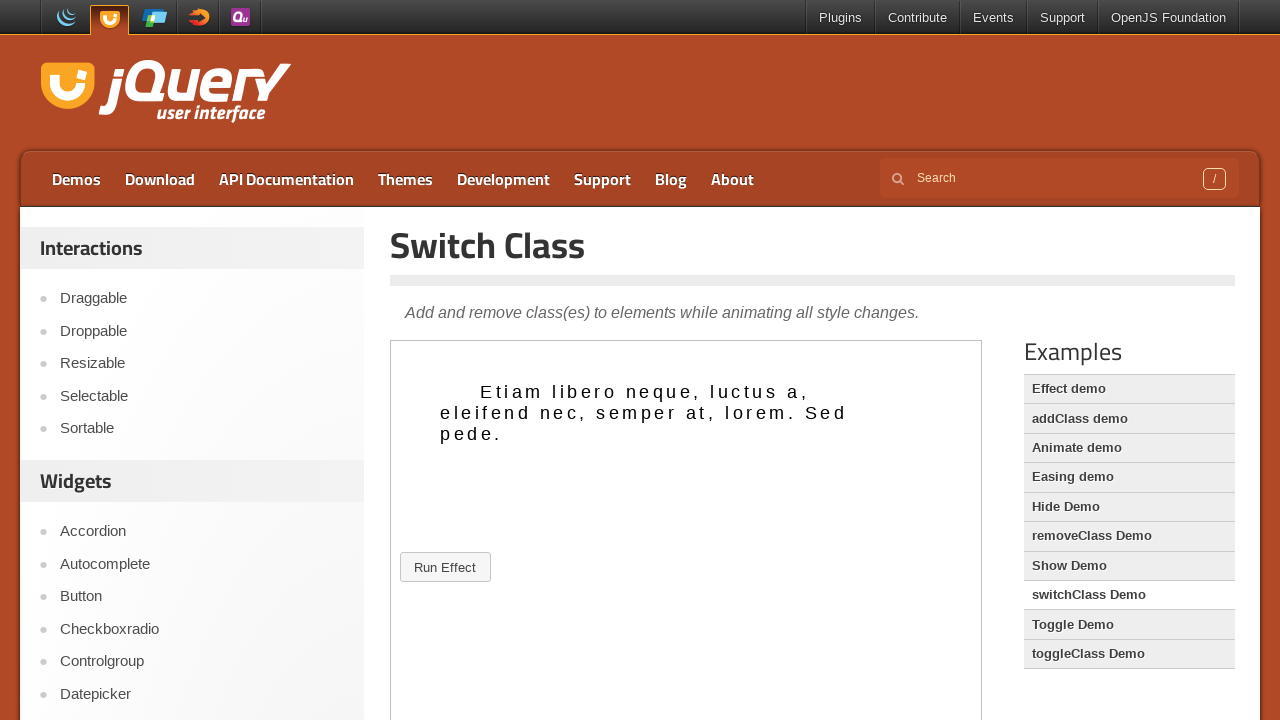